Tests BMI calculator by entering weight and height values, clicking calculate button, and verifying the result

Starting URL: https://atidcollege.co.il/Xamples/bmi

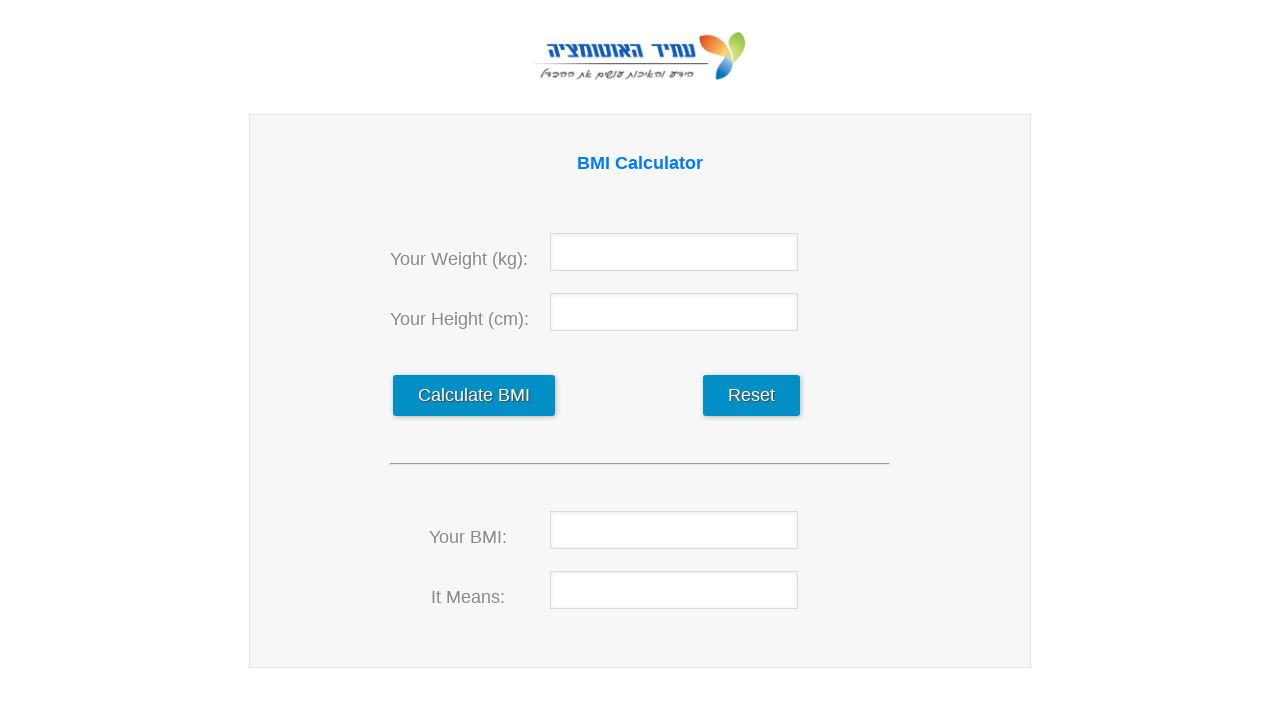

Navigated to BMI calculator page
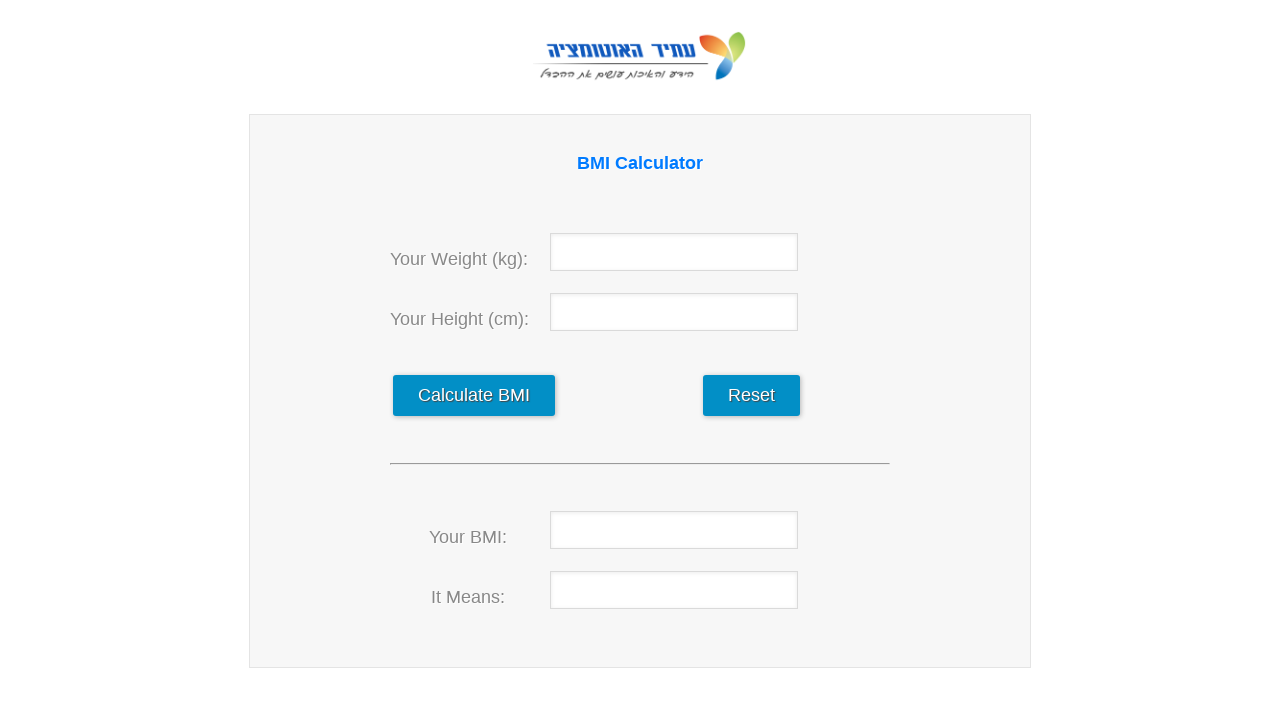

Entered weight value: 147 on #weight
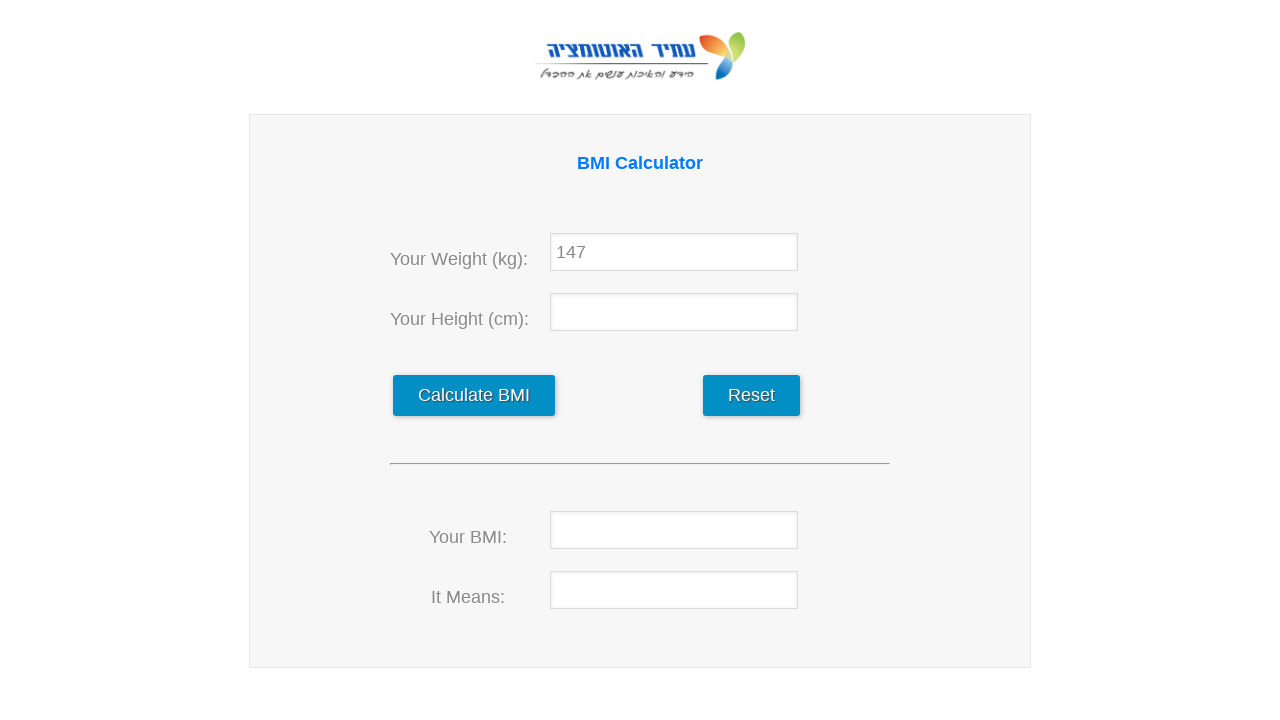

Entered height value: 216 on input[name='height']
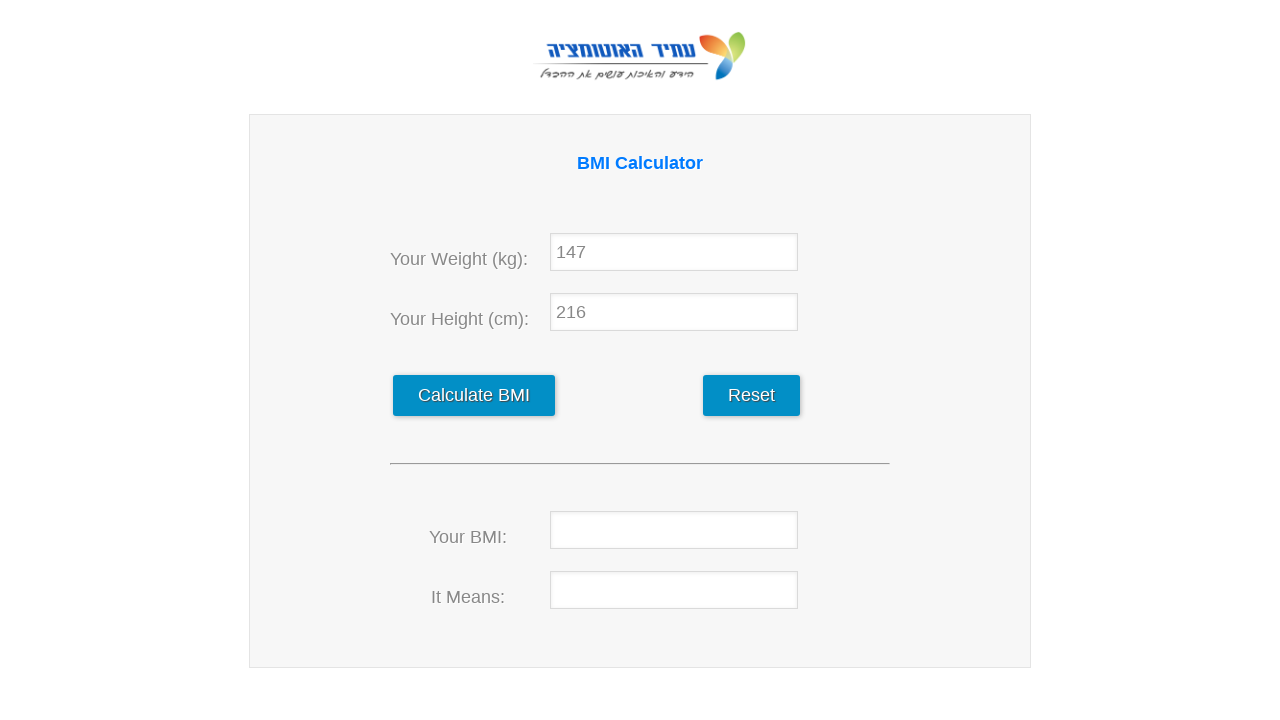

Clicked calculate button at (474, 396) on #calculate_data
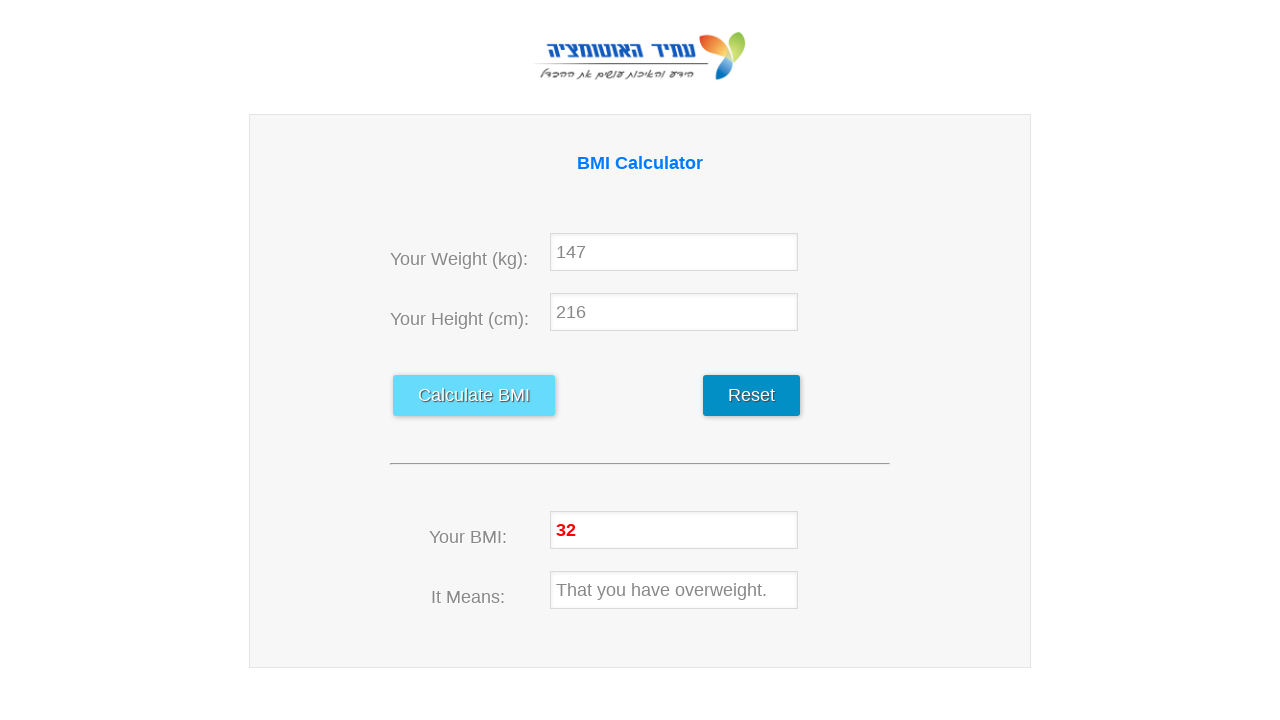

BMI result is displayed
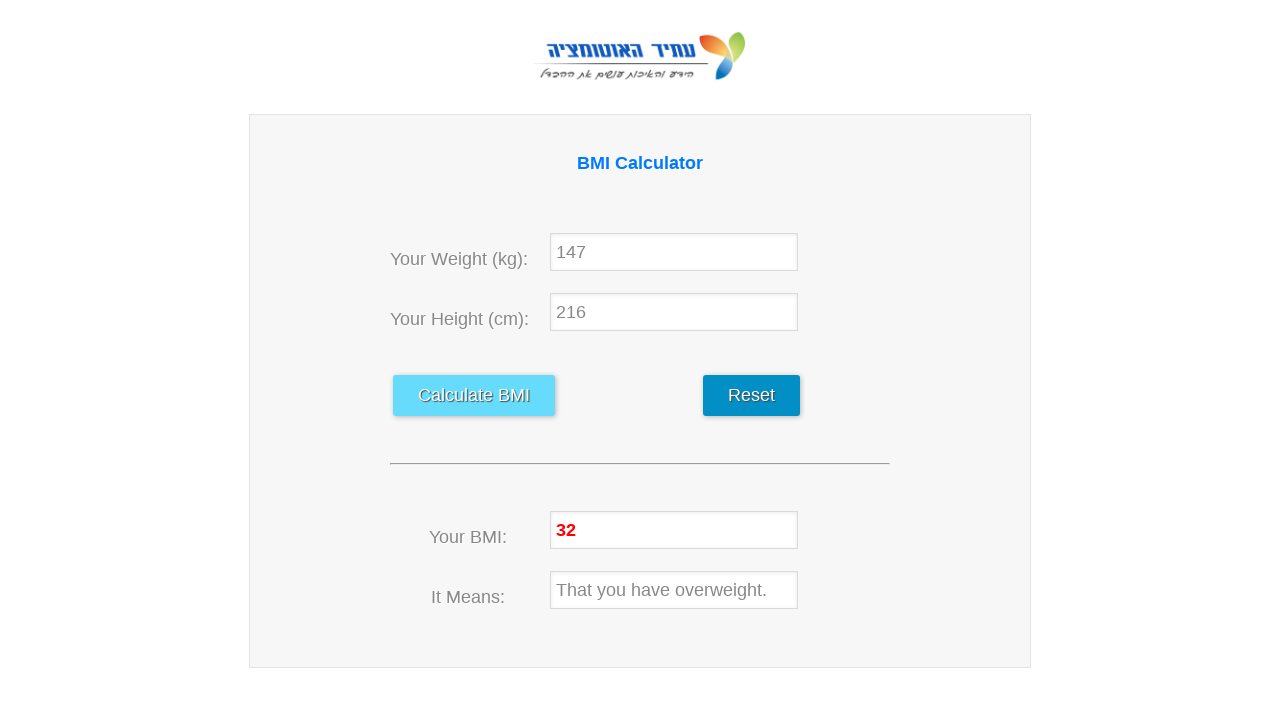

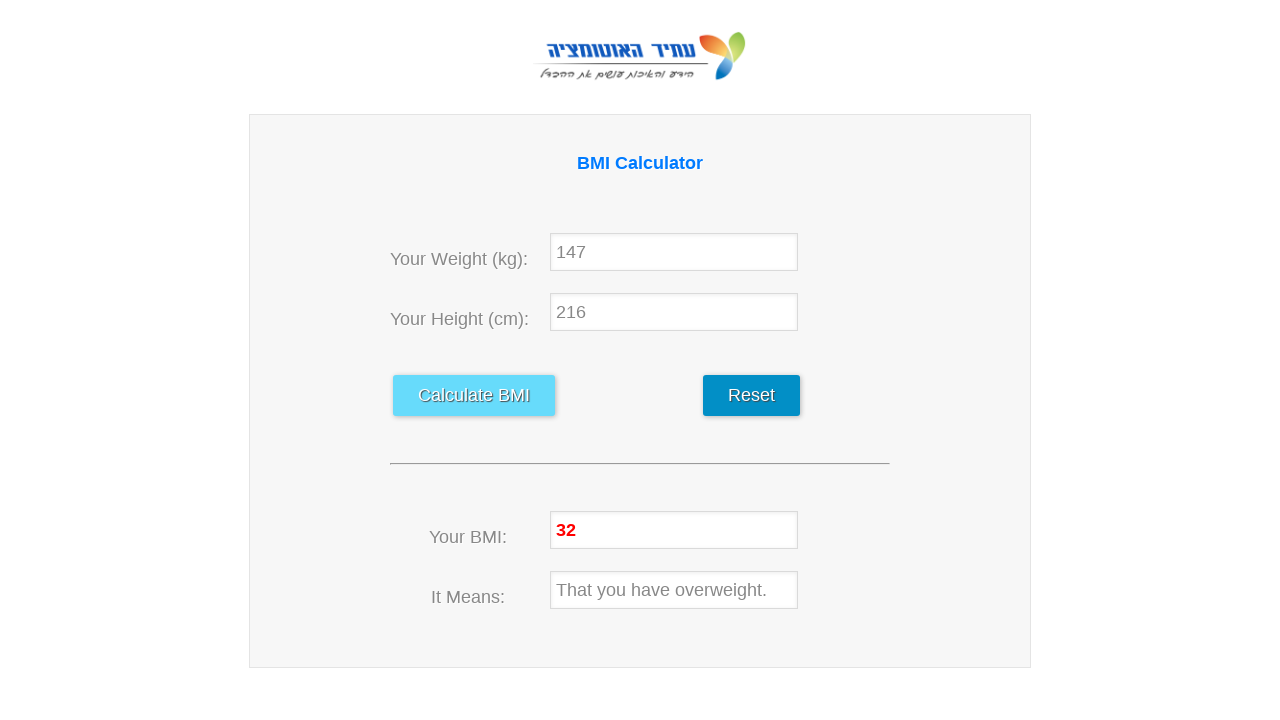